Tests horizontal slider interaction by dragging the slider handle to change its value

Starting URL: http://the-internet.herokuapp.com/horizontal_slider

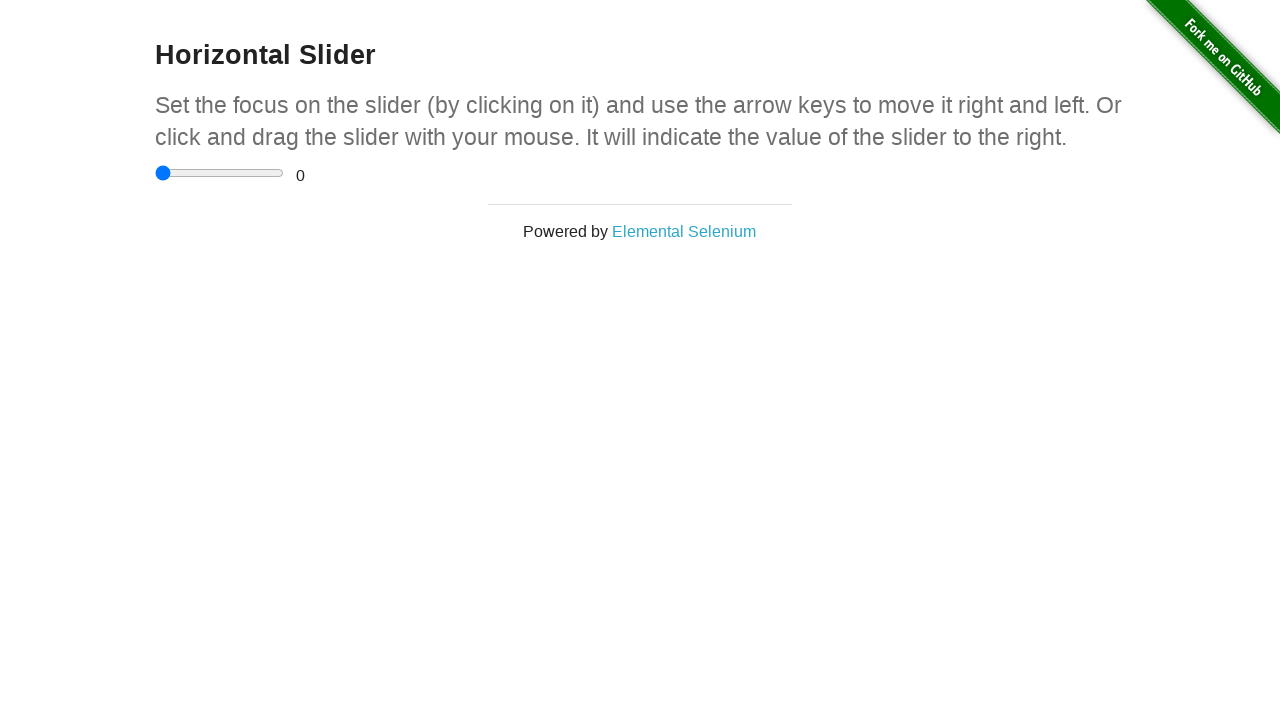

Navigated to horizontal slider test page
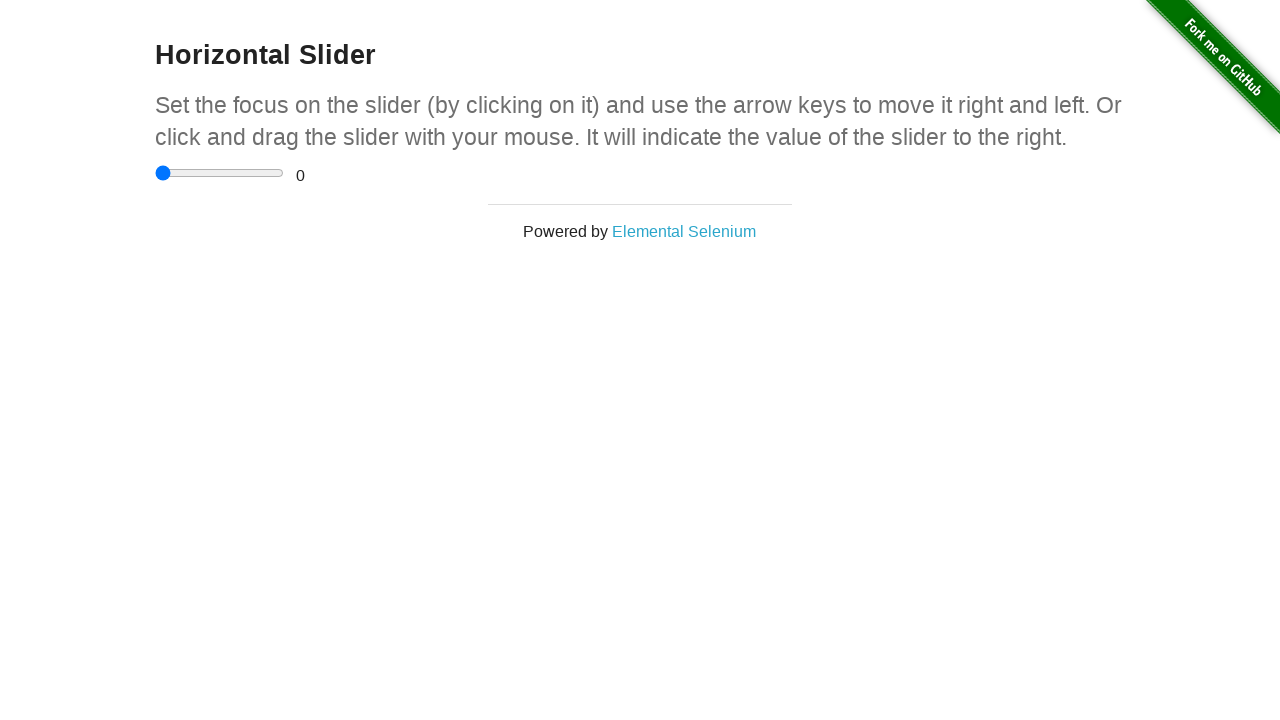

Slider element is visible and ready
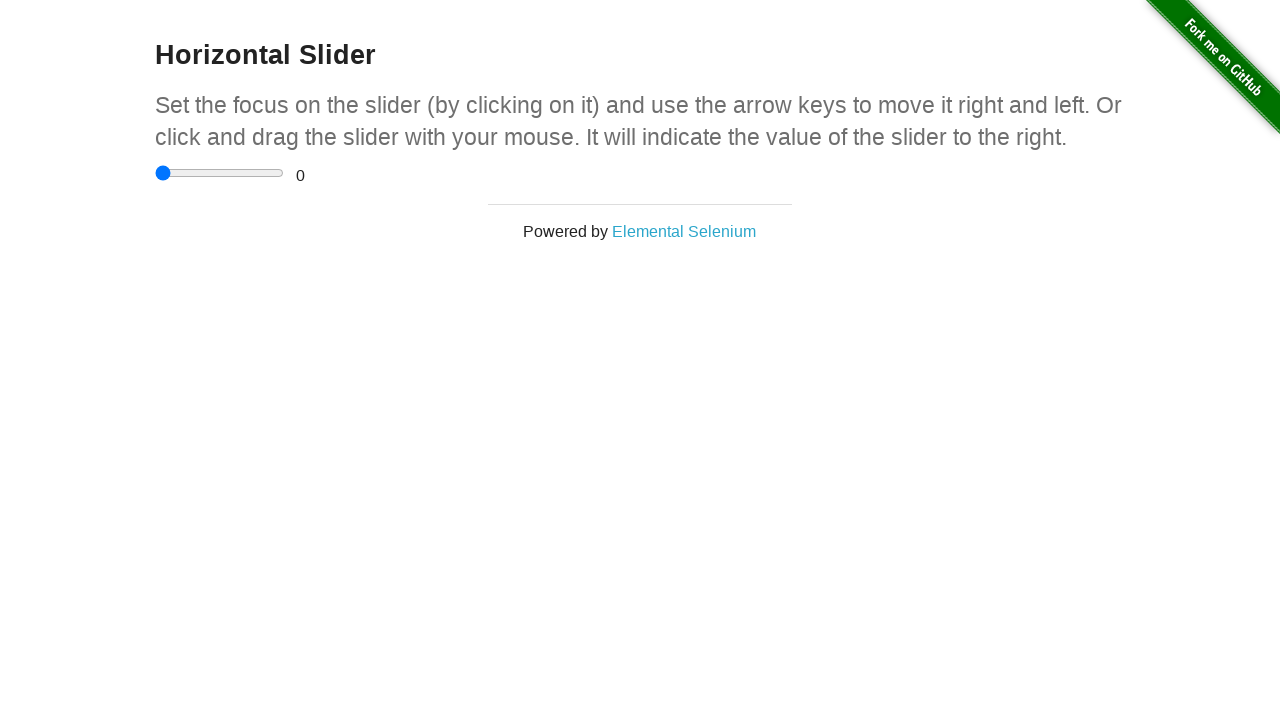

Moved mouse to slider handle center position at (220, 173)
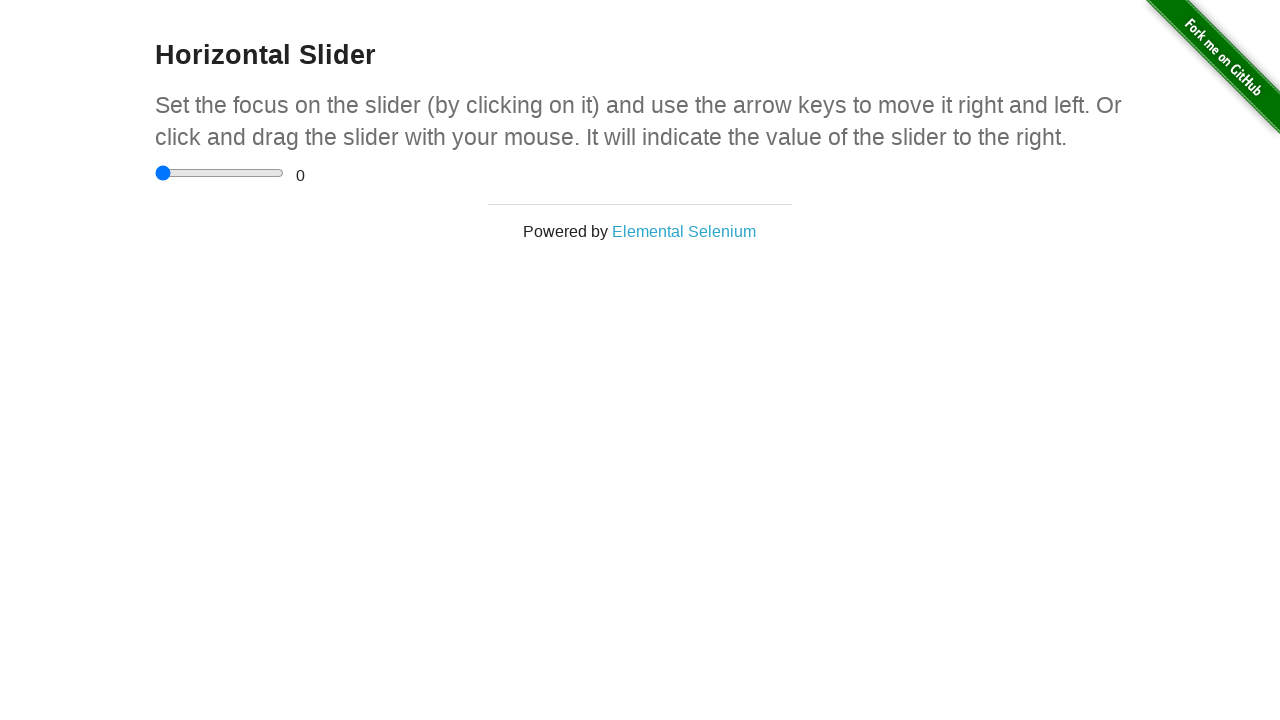

Pressed down mouse button on slider handle at (220, 173)
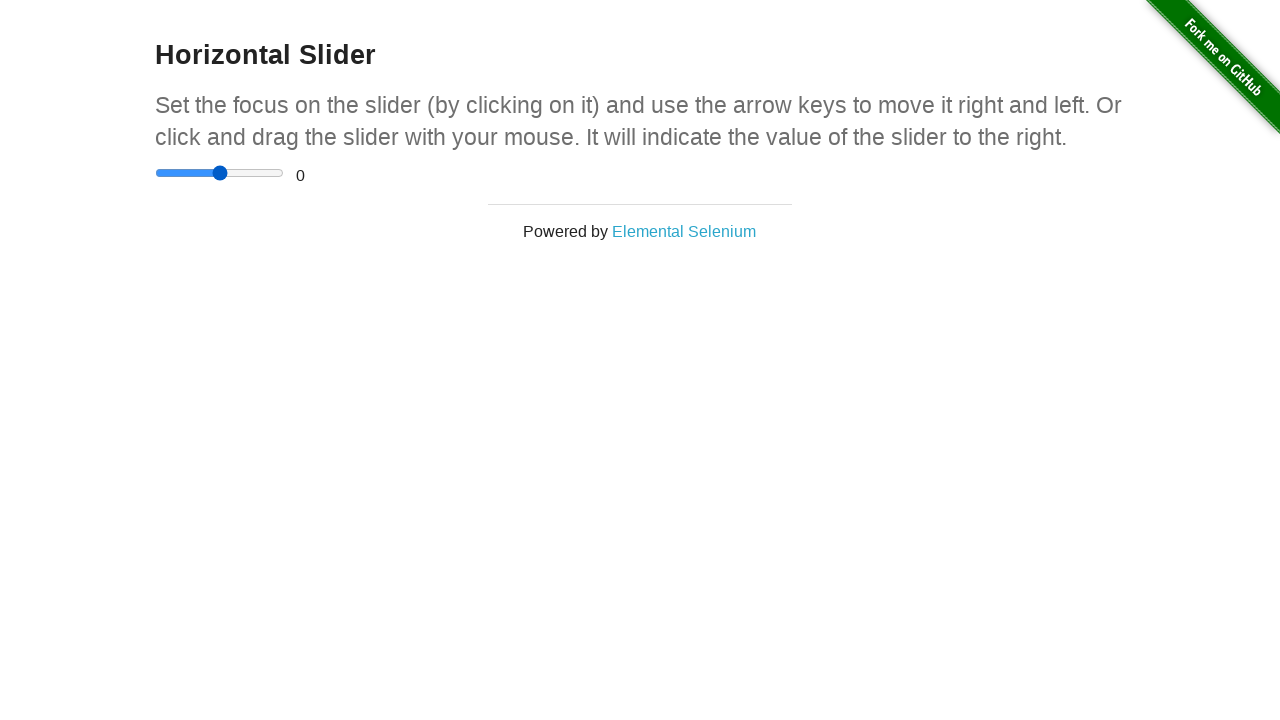

Dragged slider handle 200 pixels to the right at (420, 173)
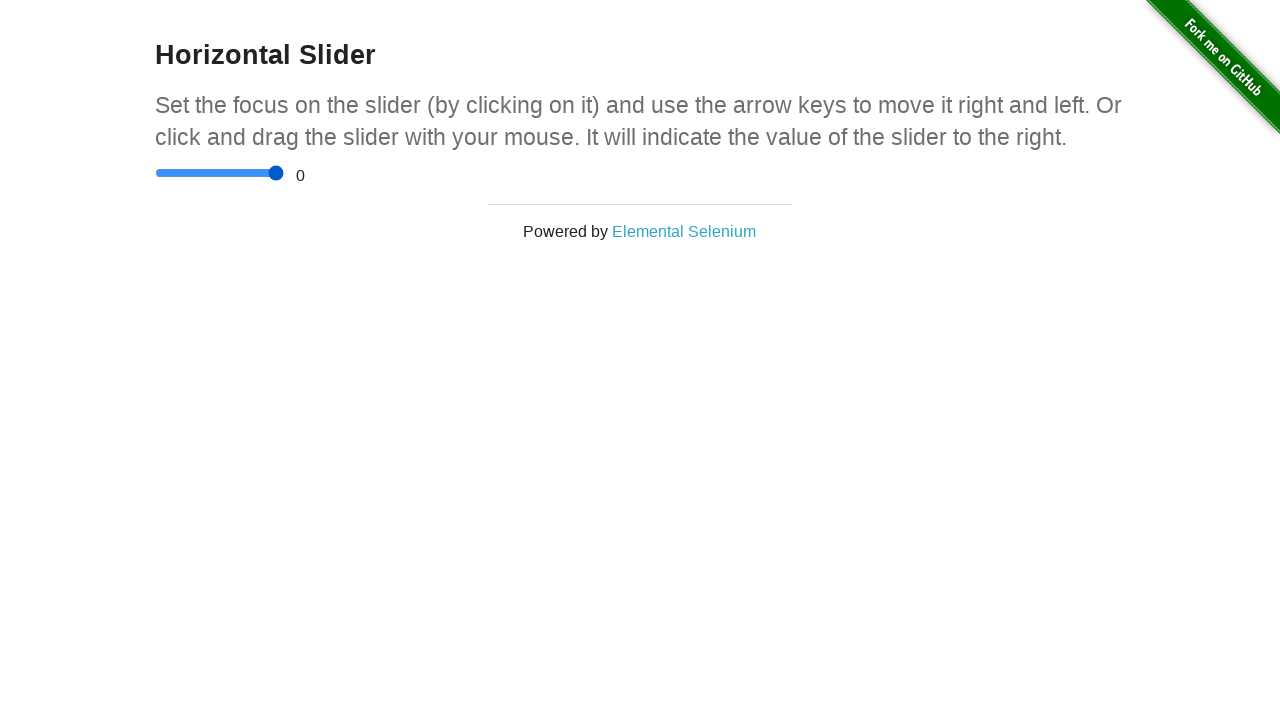

Released mouse button to complete slider drag at (420, 173)
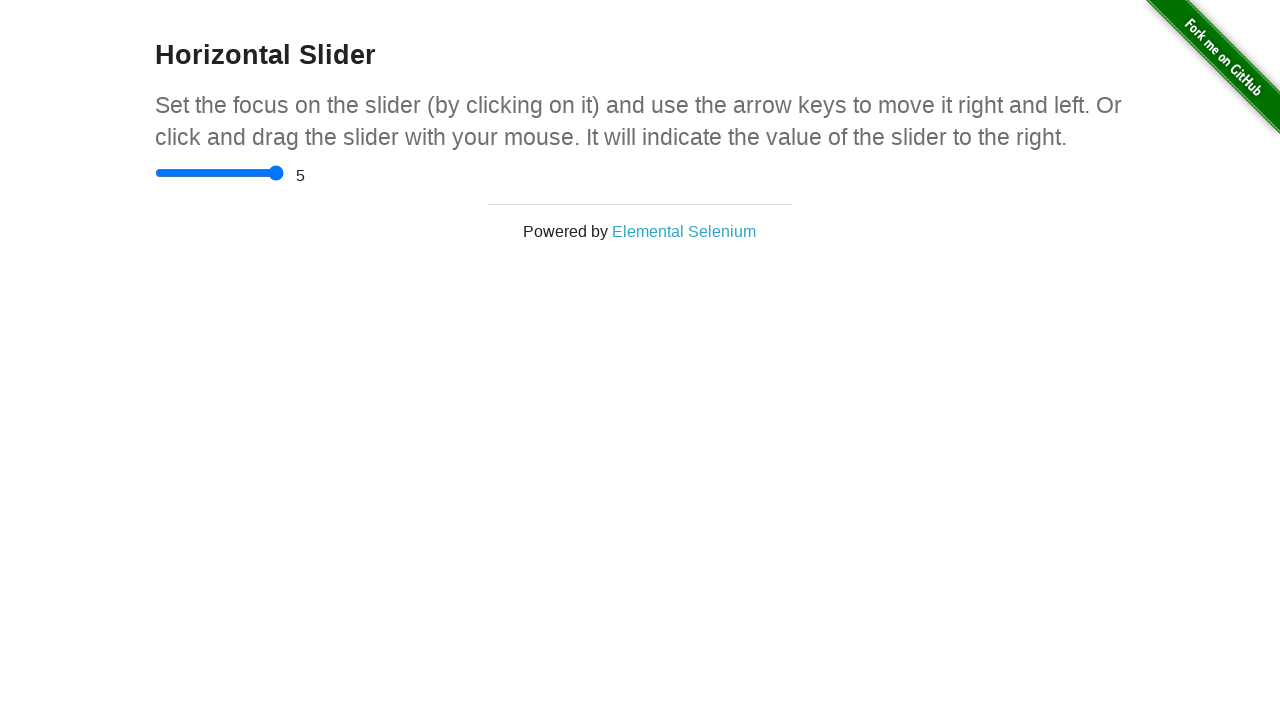

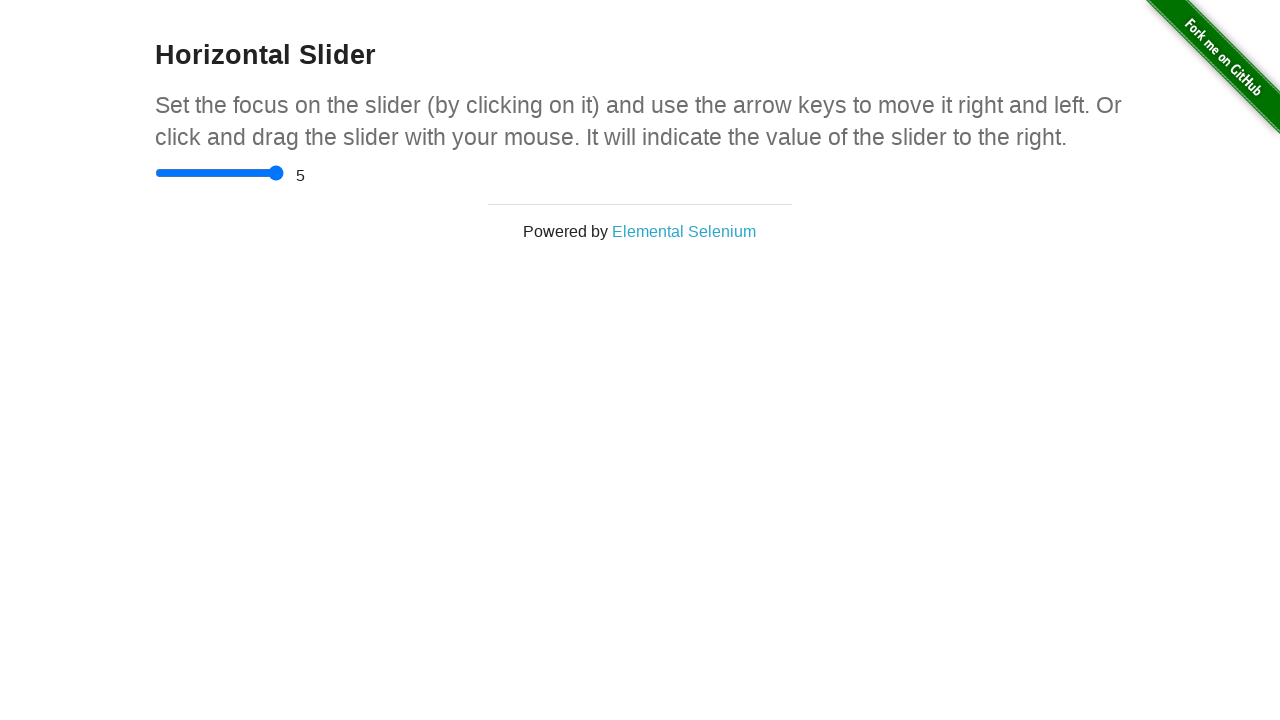